Tests e-commerce flow by searching for products, adding items to cart, proceeding to checkout, and applying a promo code

Starting URL: https://rahulshettyacademy.com/seleniumPractise/#/

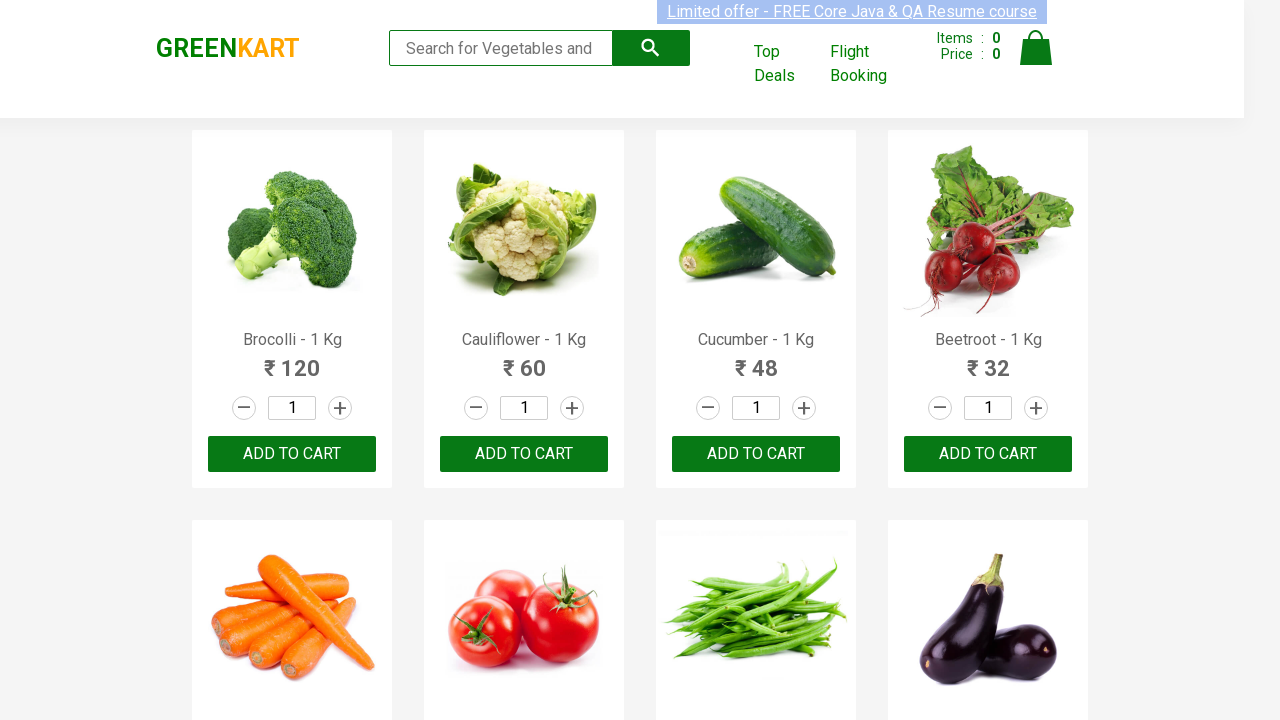

Filled search field with 'ber' to find products on input[type='search']
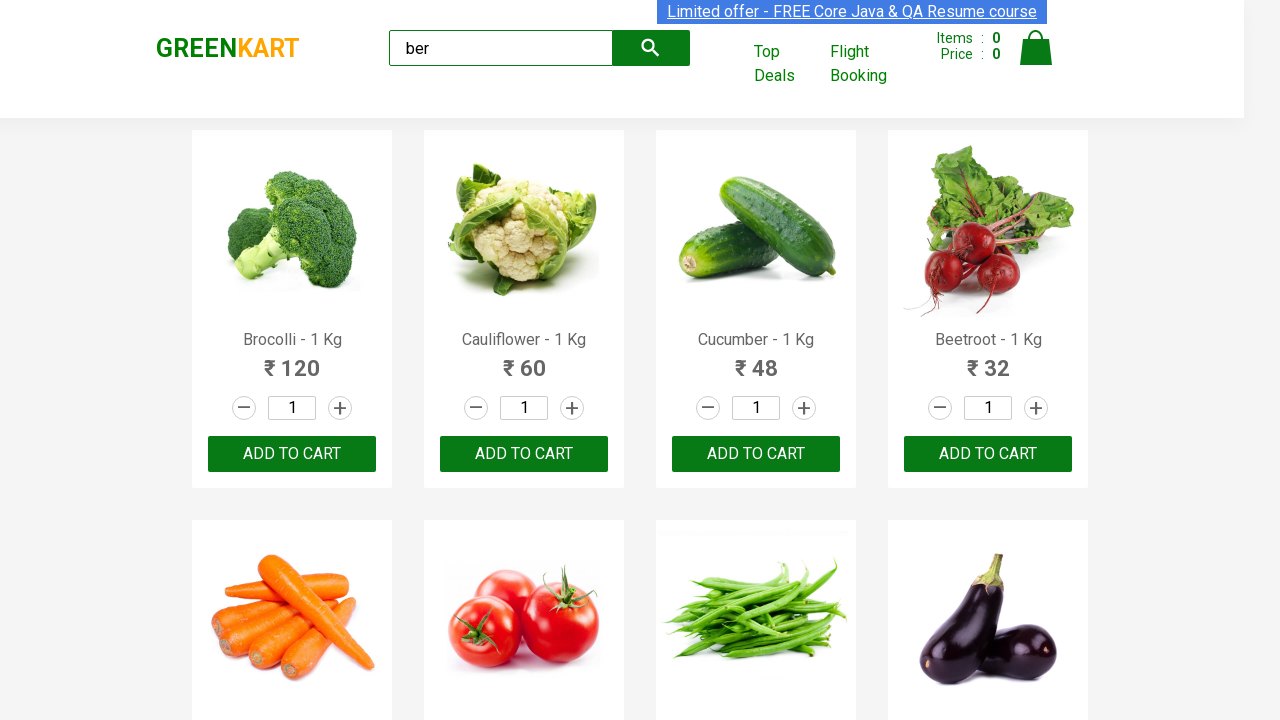

Waited for products to load
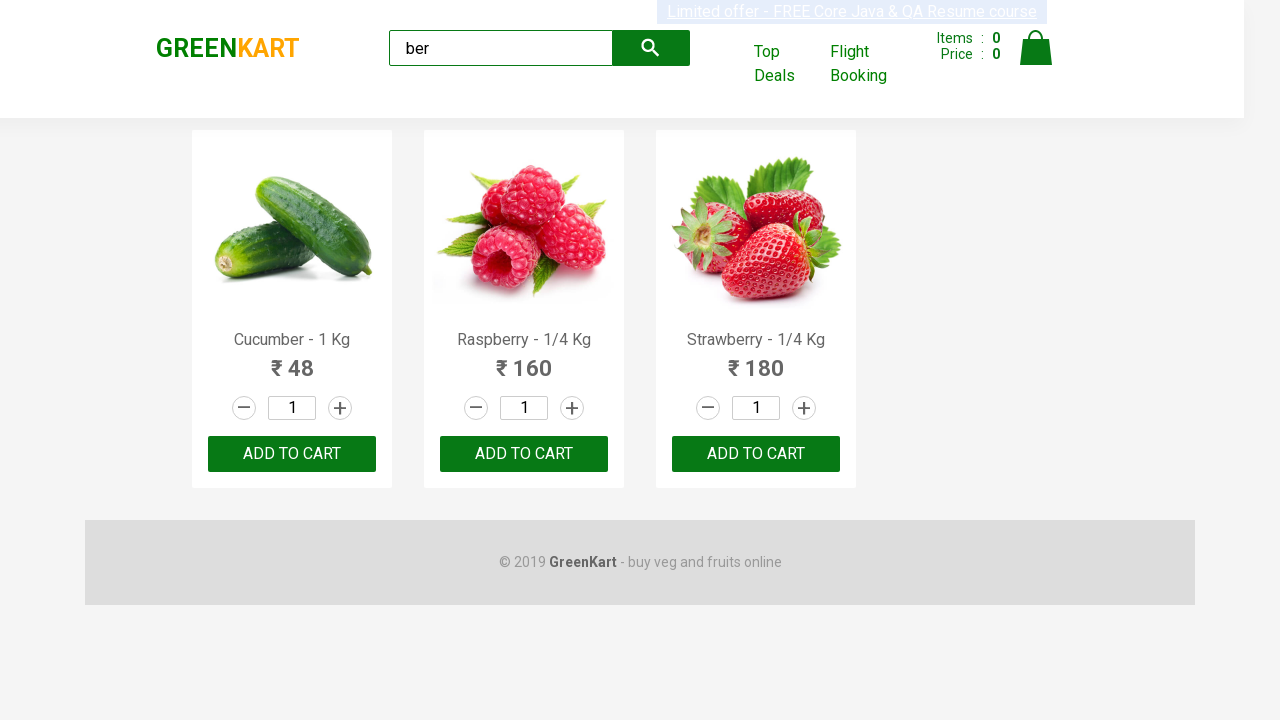

Located all product cards
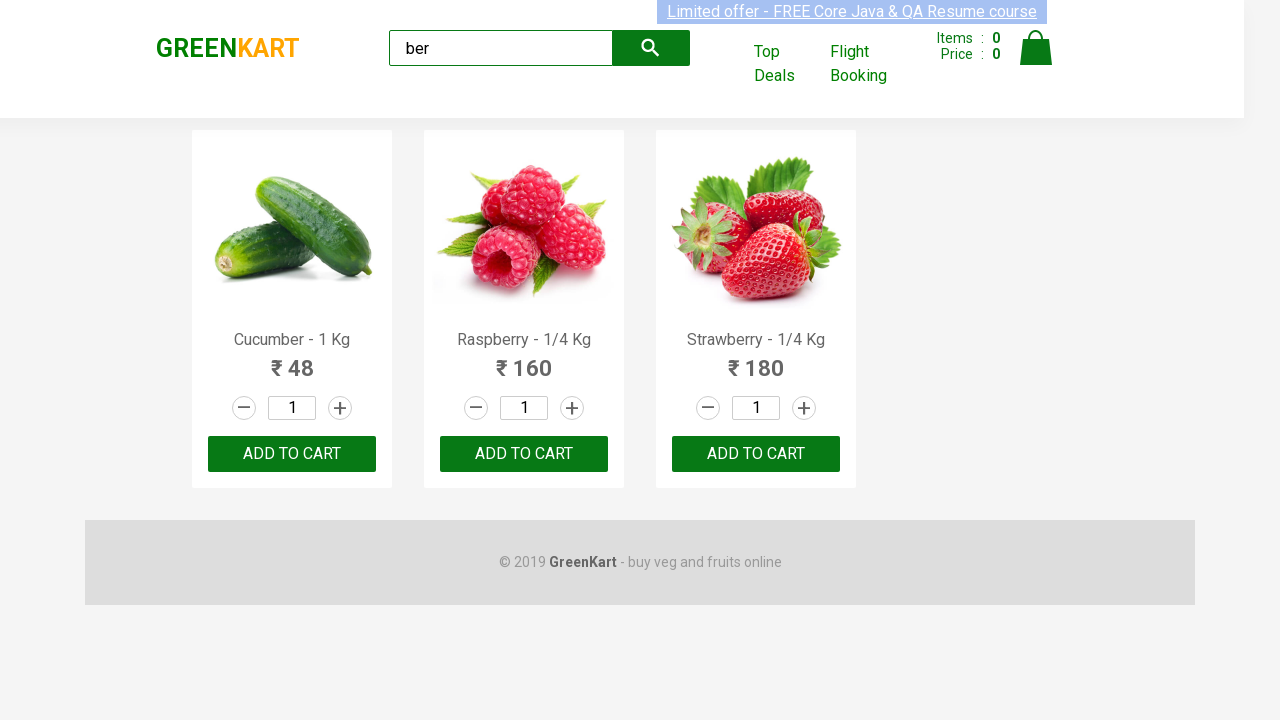

Found 3 products matching search criteria
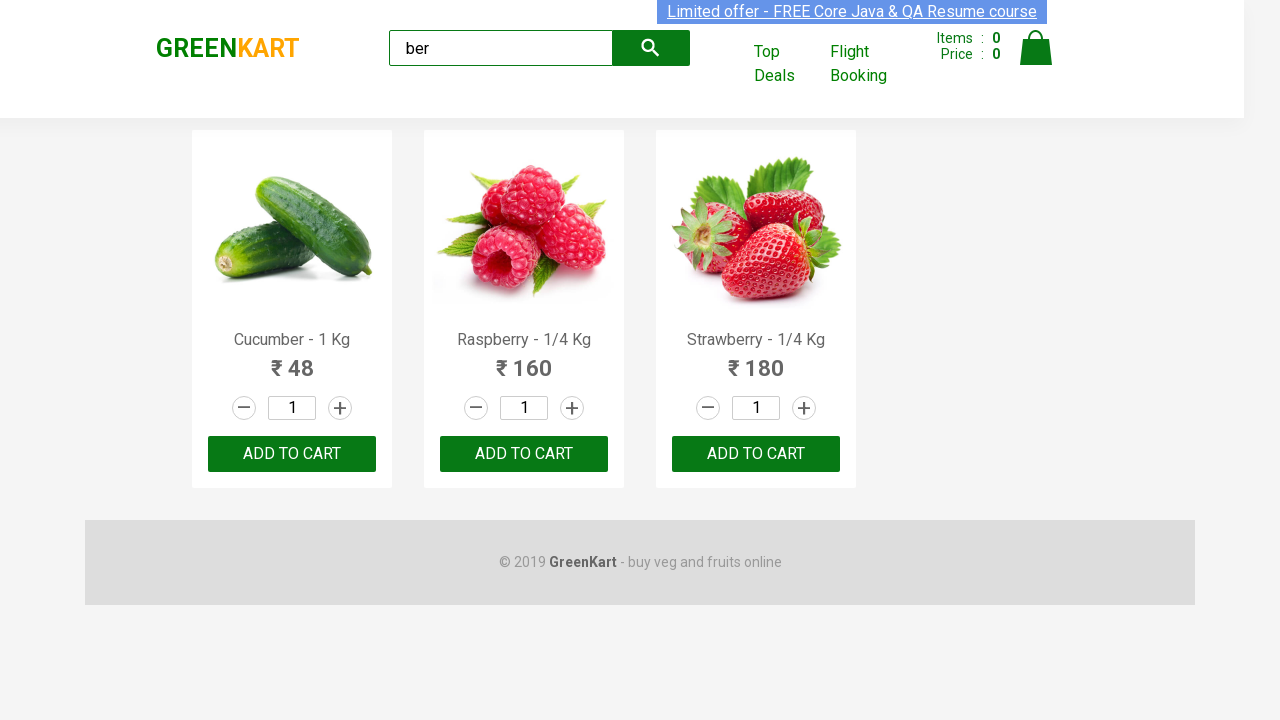

Verified that at least one product was found
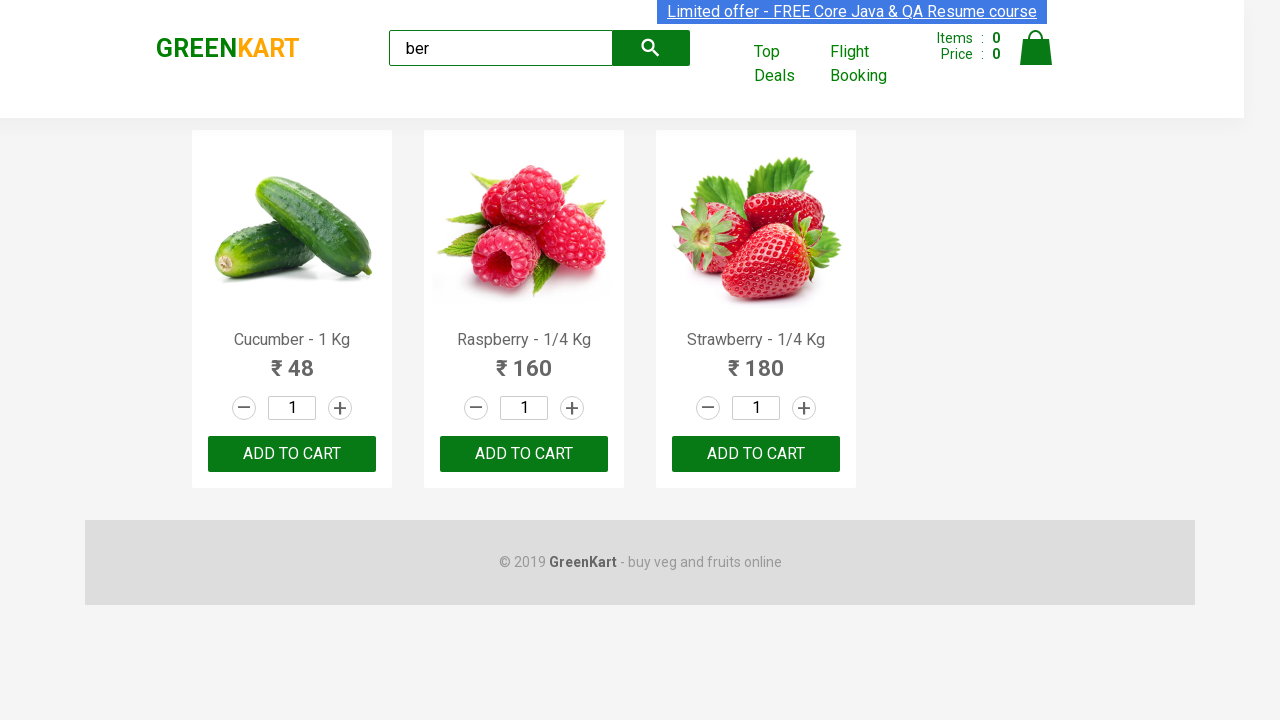

Clicked add to cart button for product 1 at (292, 454) on xpath=//div[@class='product'] >> nth=0 >> button
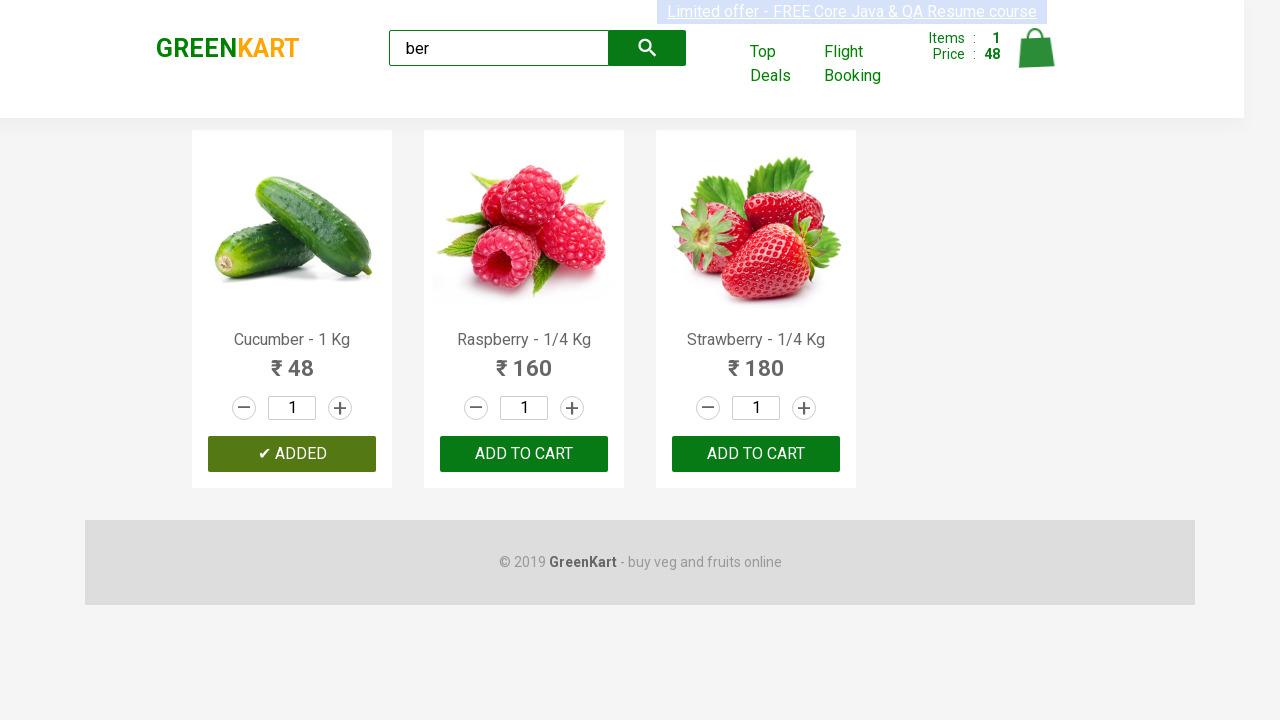

Clicked add to cart button for product 2 at (524, 454) on xpath=//div[@class='product'] >> nth=1 >> button
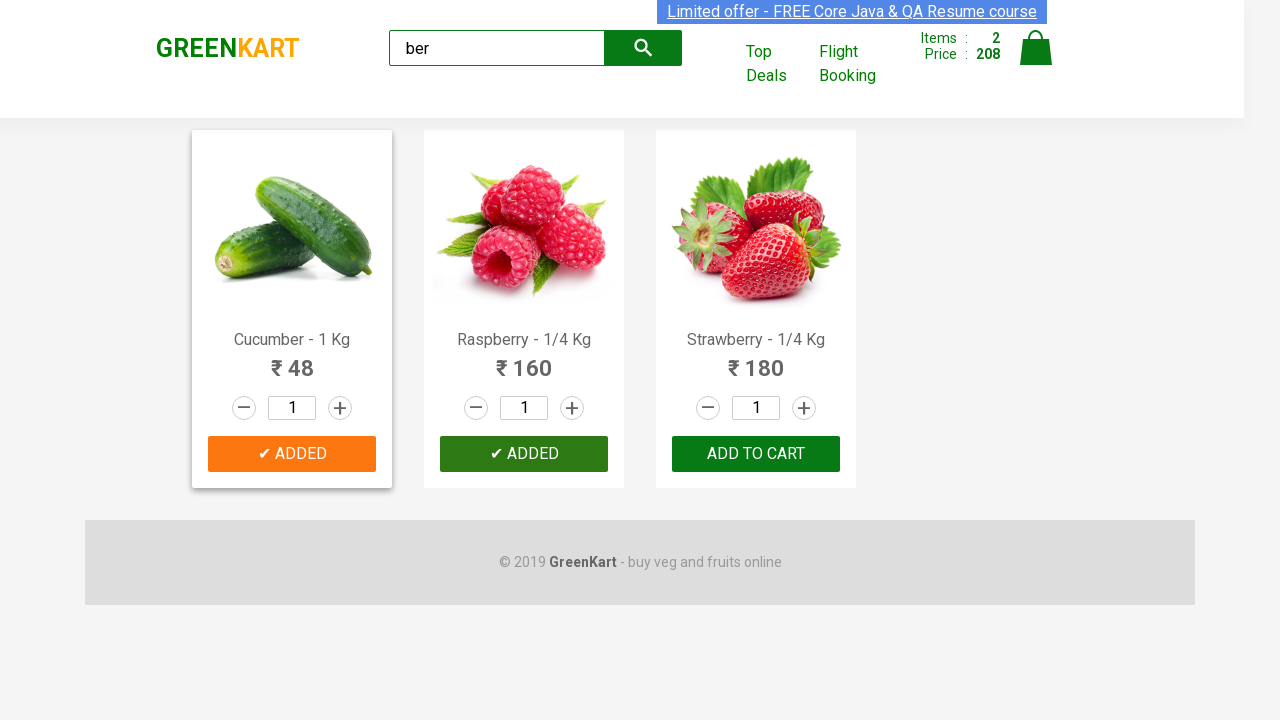

Clicked add to cart button for product 3 at (756, 454) on xpath=//div[@class='product'] >> nth=2 >> button
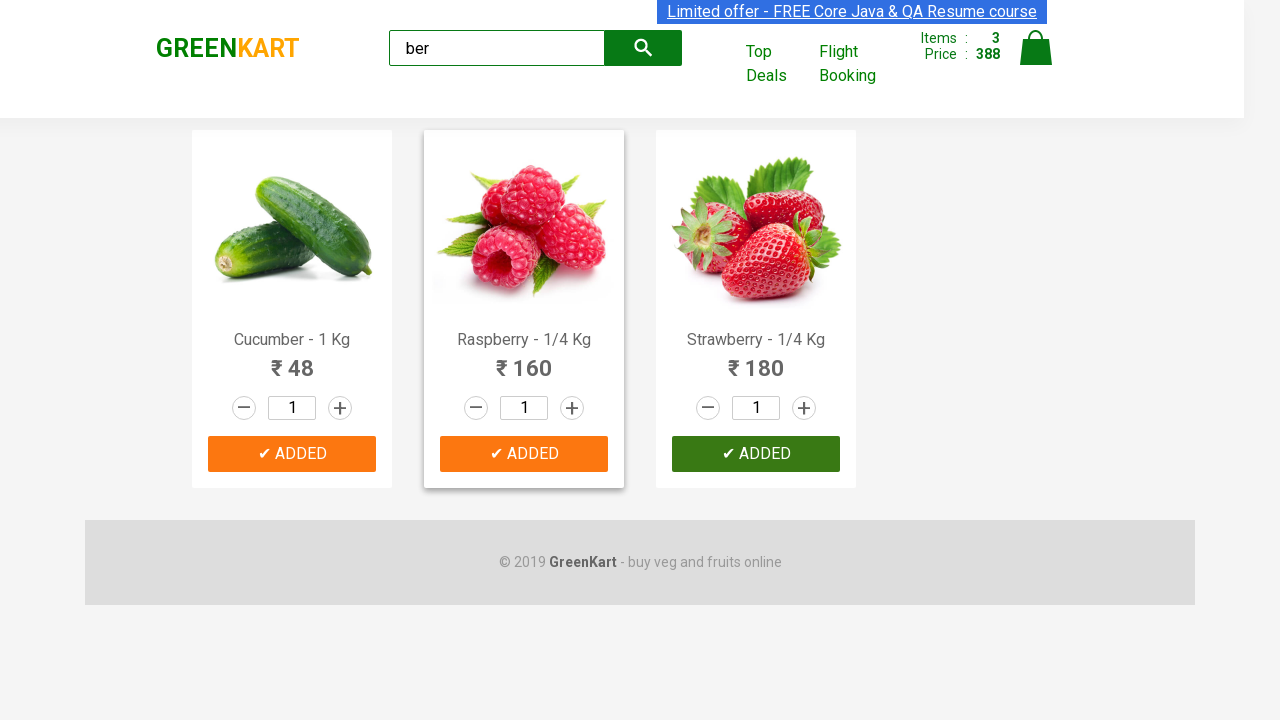

Clicked on cart icon to view shopping cart at (1036, 48) on img[alt='Cart']
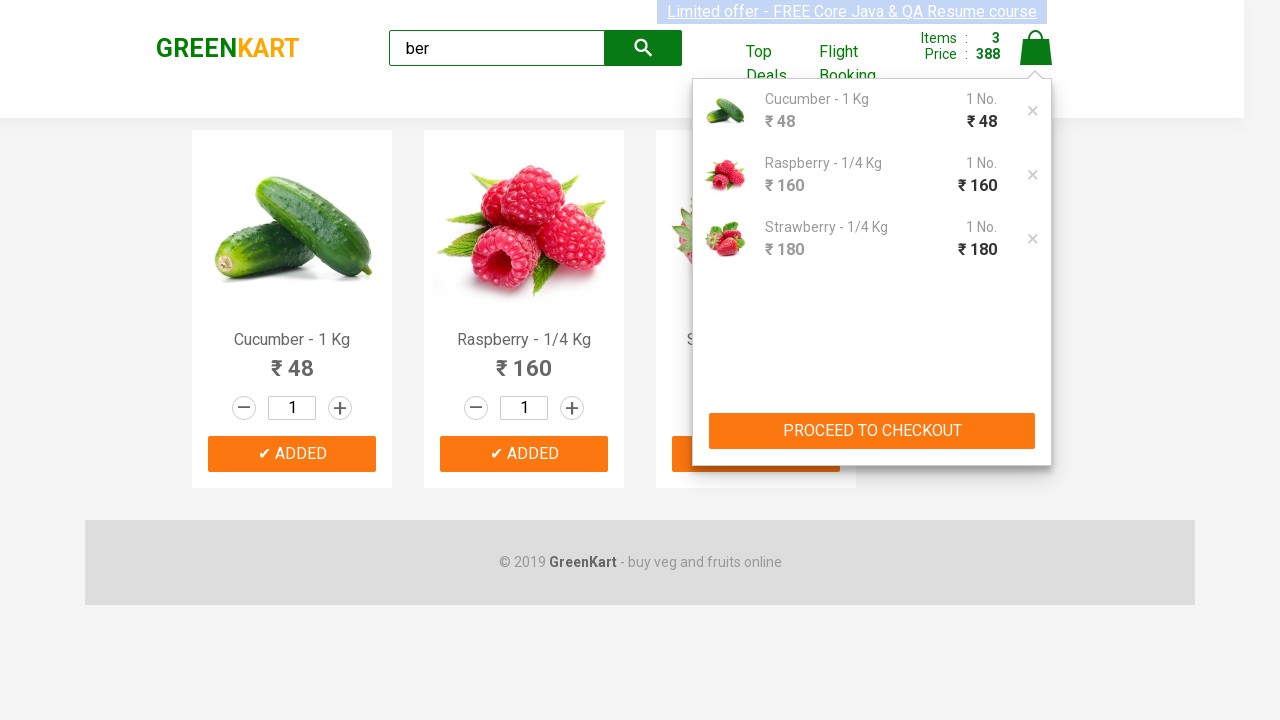

Clicked 'PROCEED TO CHECKOUT' button at (872, 431) on xpath=//button[text()='PROCEED TO CHECKOUT']
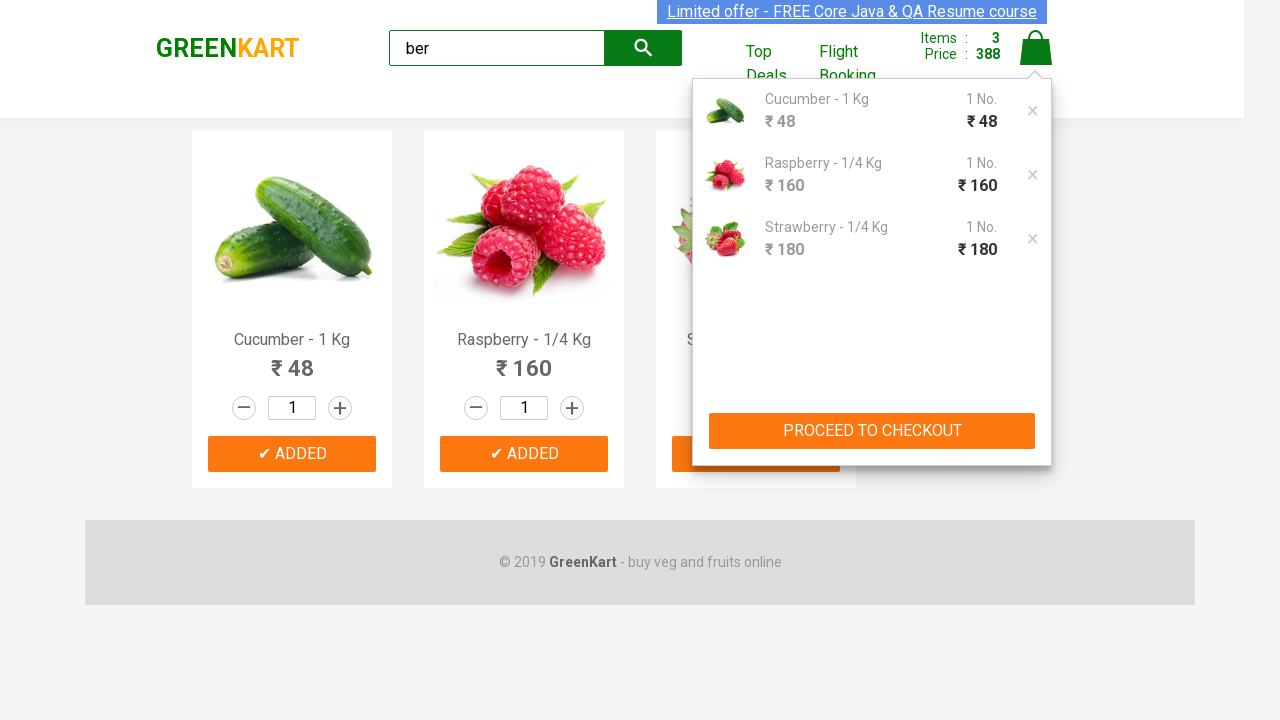

Filled promo code field with 'rahulshettyacademy' on .promoCode
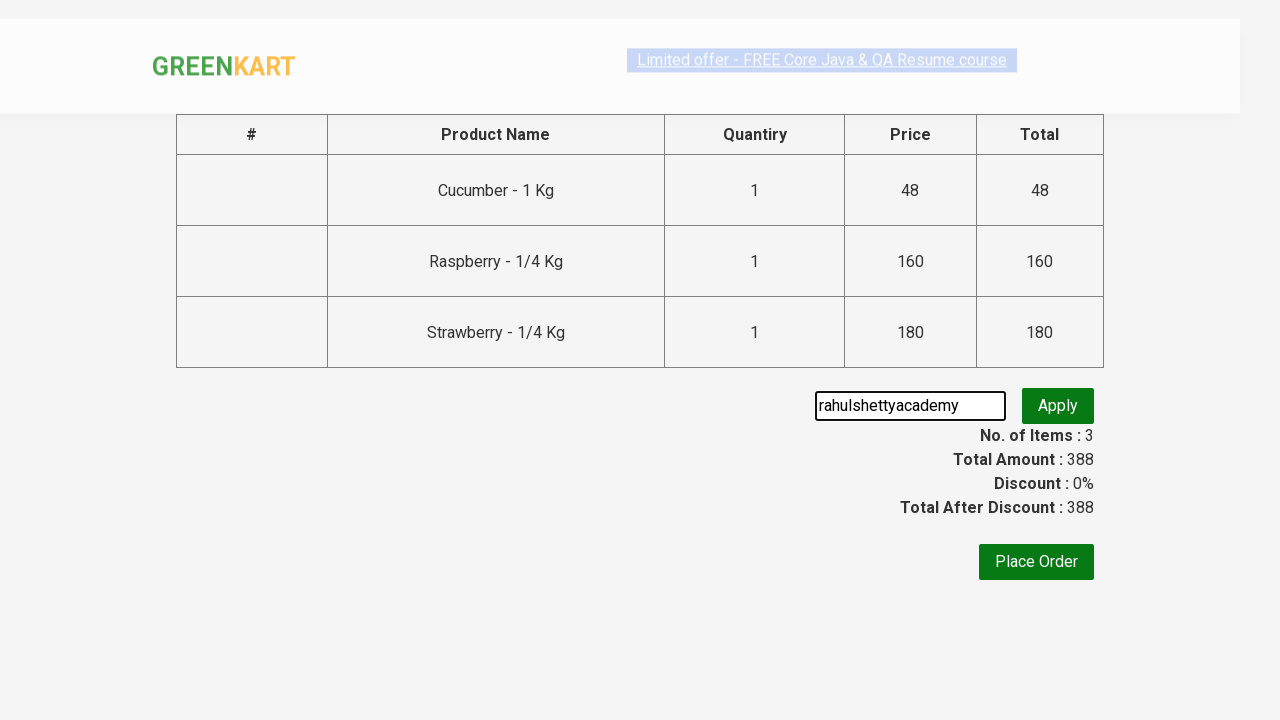

Clicked apply promo button at (1058, 406) on .promoBtn
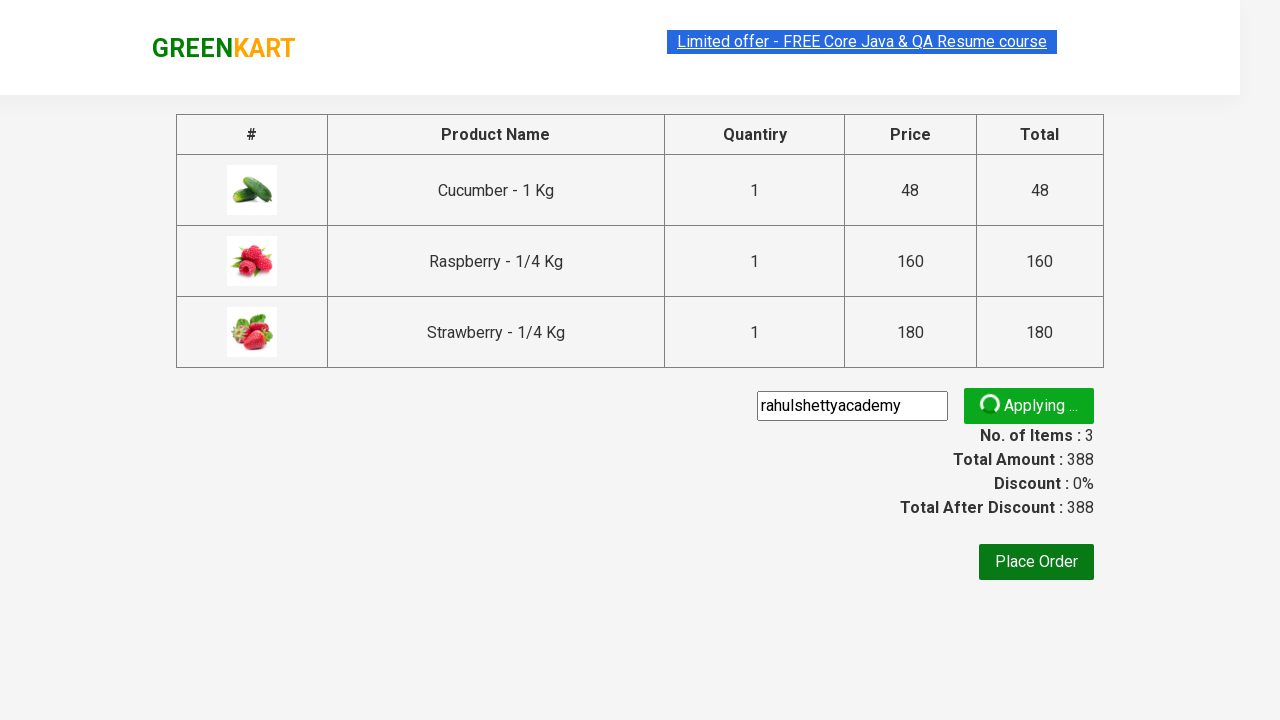

Promo code was applied successfully
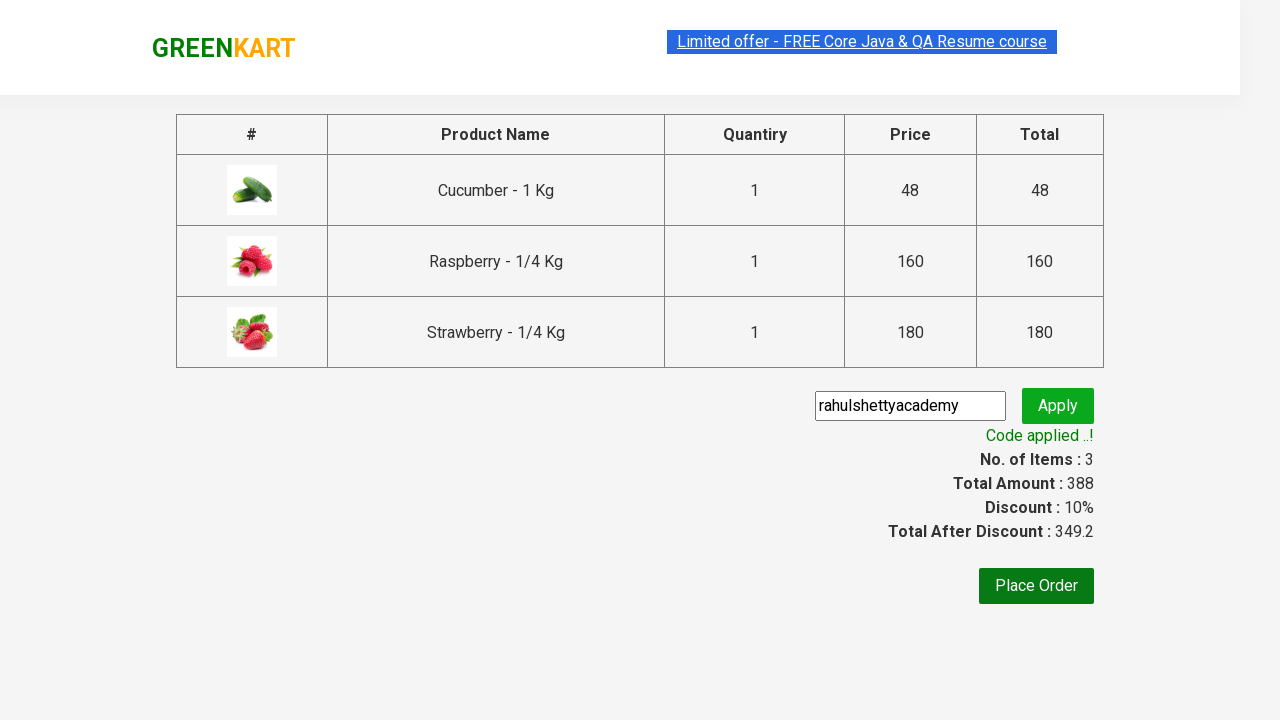

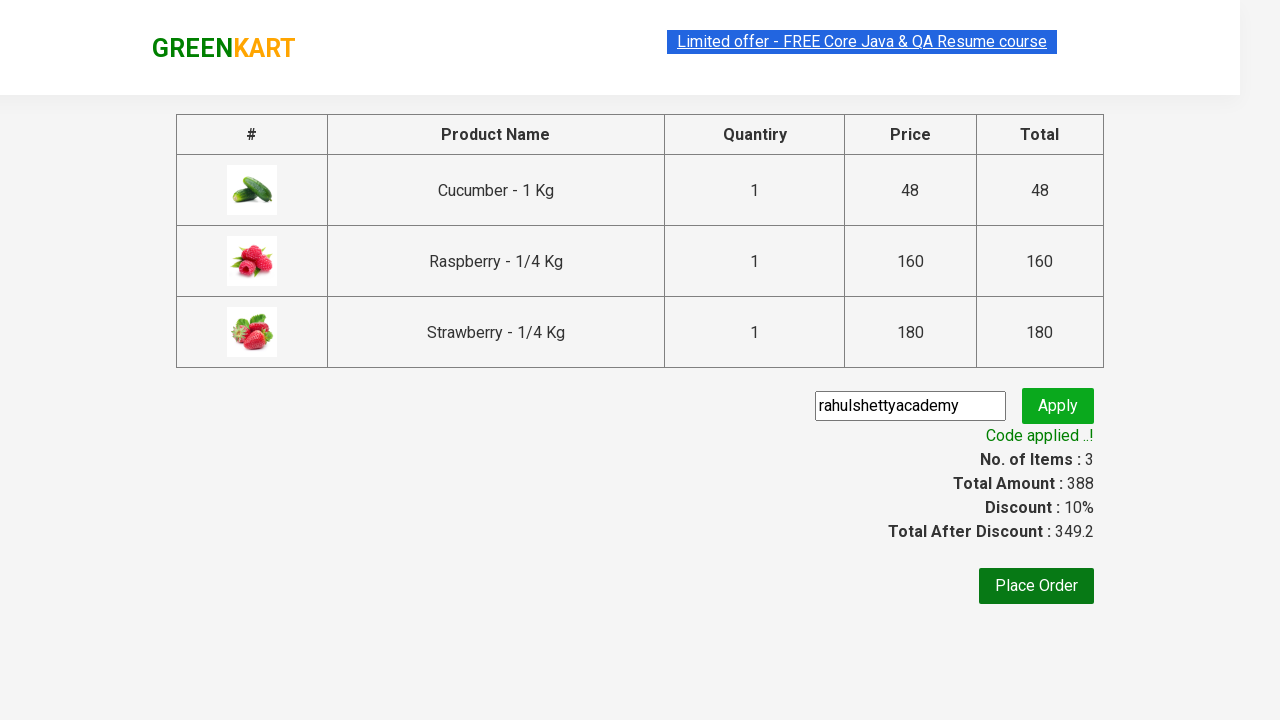